Tests moving mouse to an element with an offset

Starting URL: https://www.selenium.dev/selenium/web/mouse_interaction.html

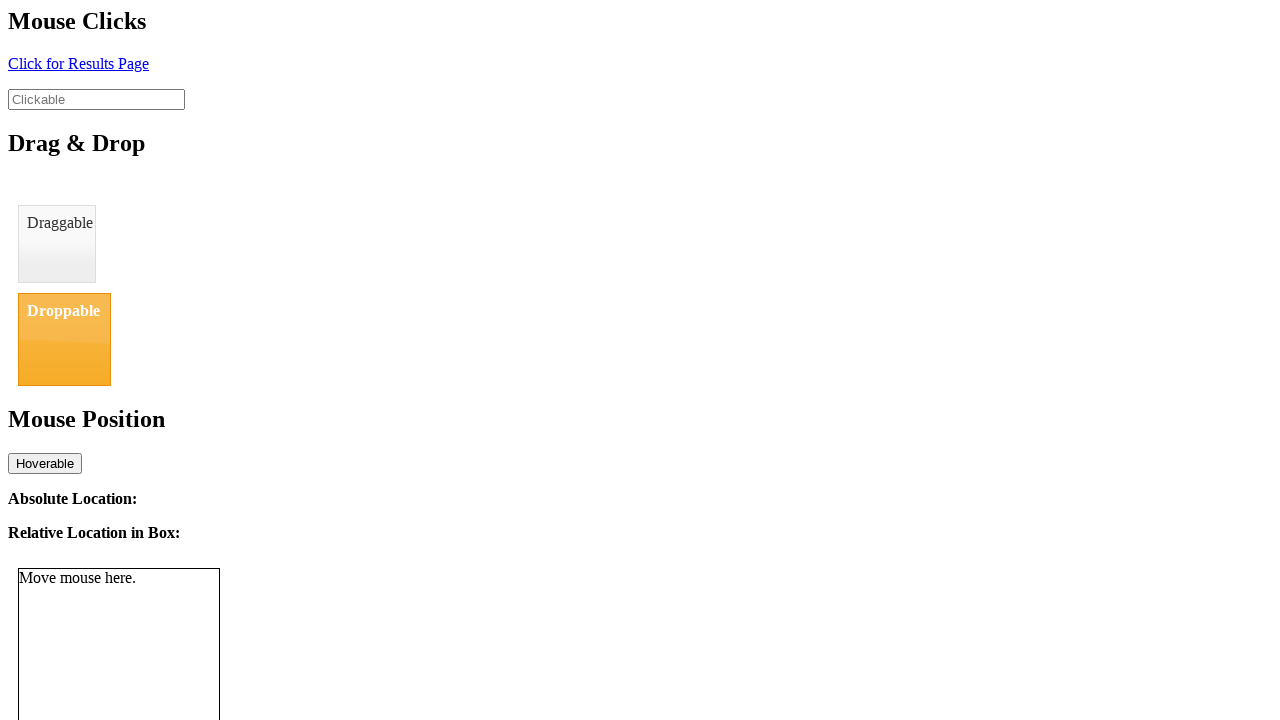

Navigated to mouse interaction test page
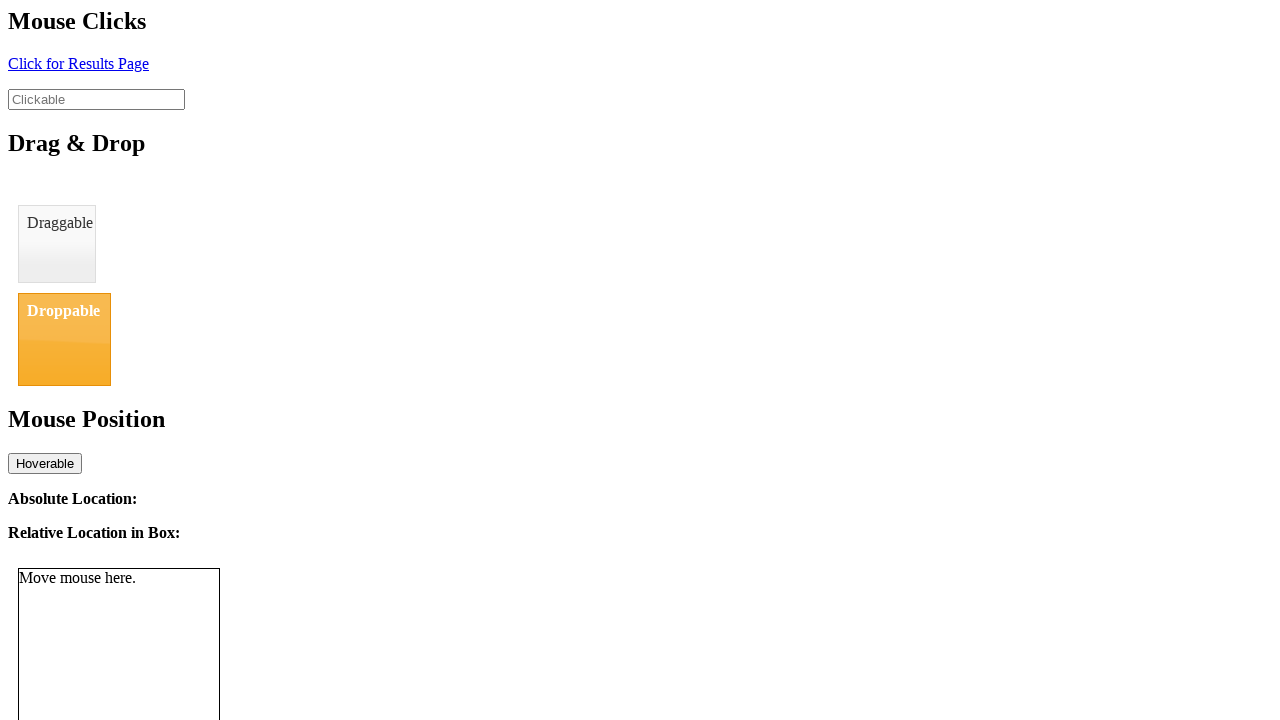

Moved mouse to mouse tracker element with offset (20, 0) at (39, 569) on #mouse-tracker
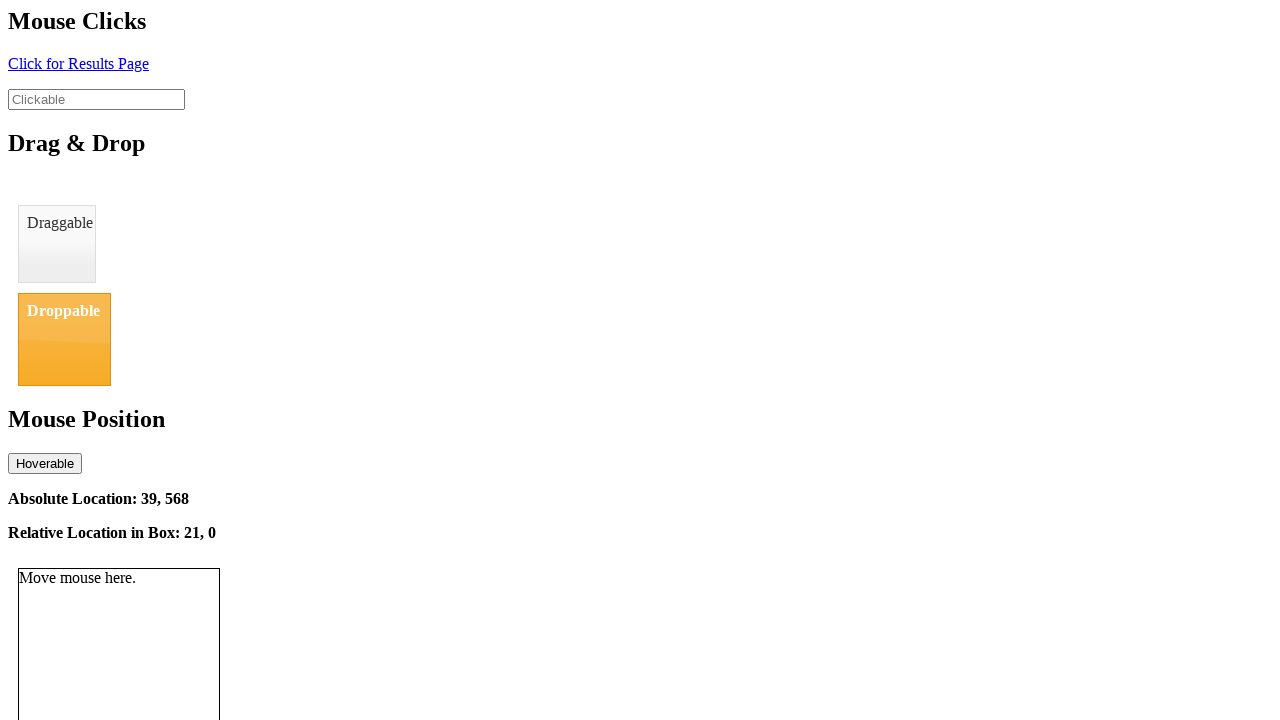

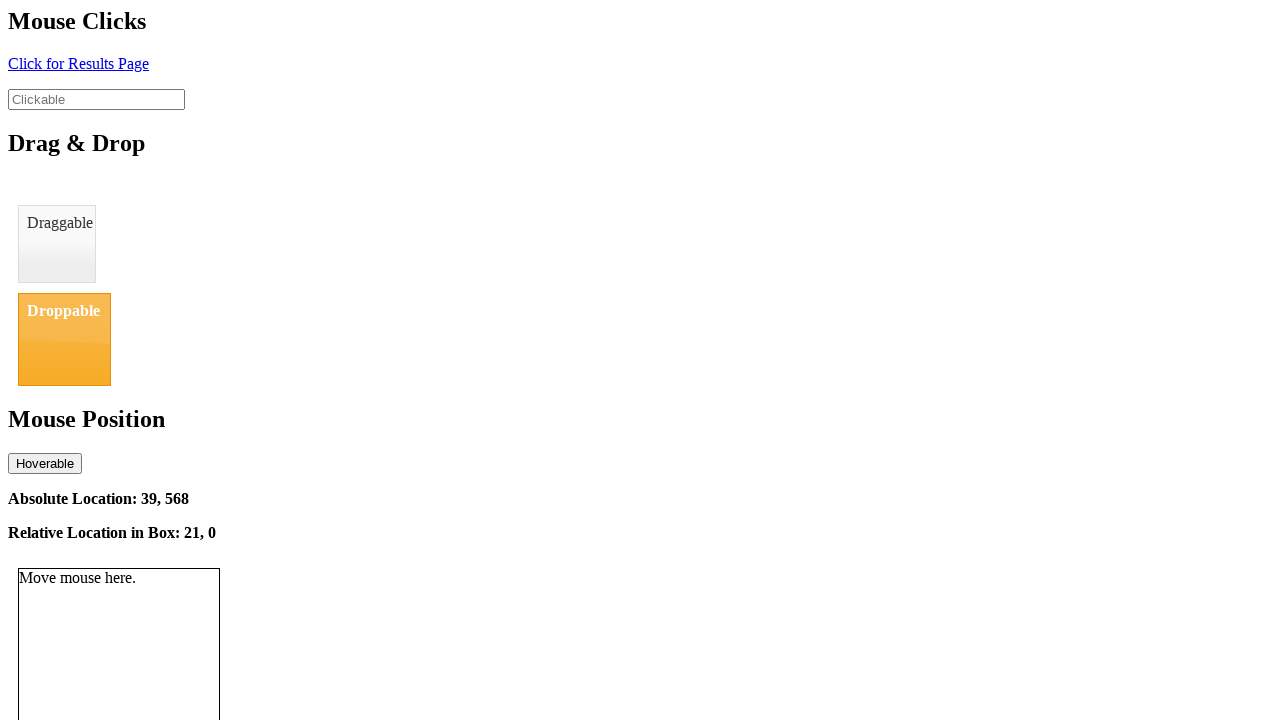